Tests the AngularJS demo page by entering a name into the input field and verifying that the greeting message dynamically updates

Starting URL: https://angularjs.org

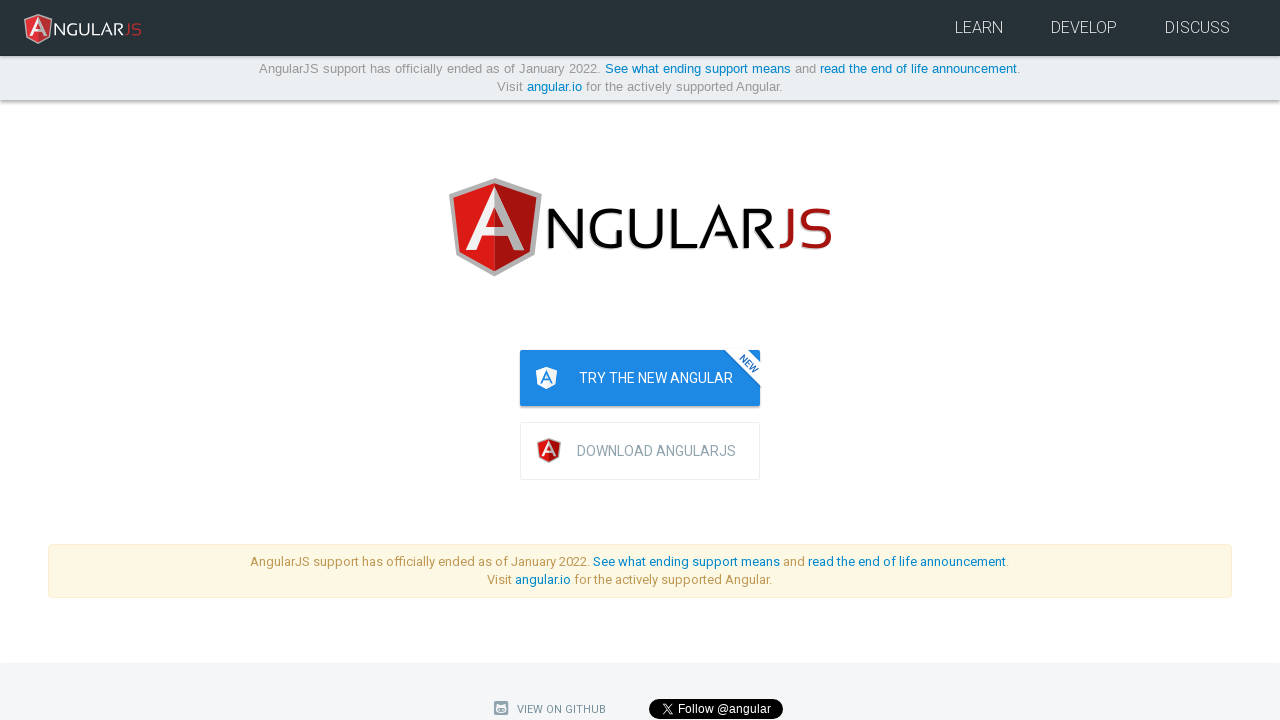

Filled name input field with 'TestUser456' on input[placeholder='Enter a name here']
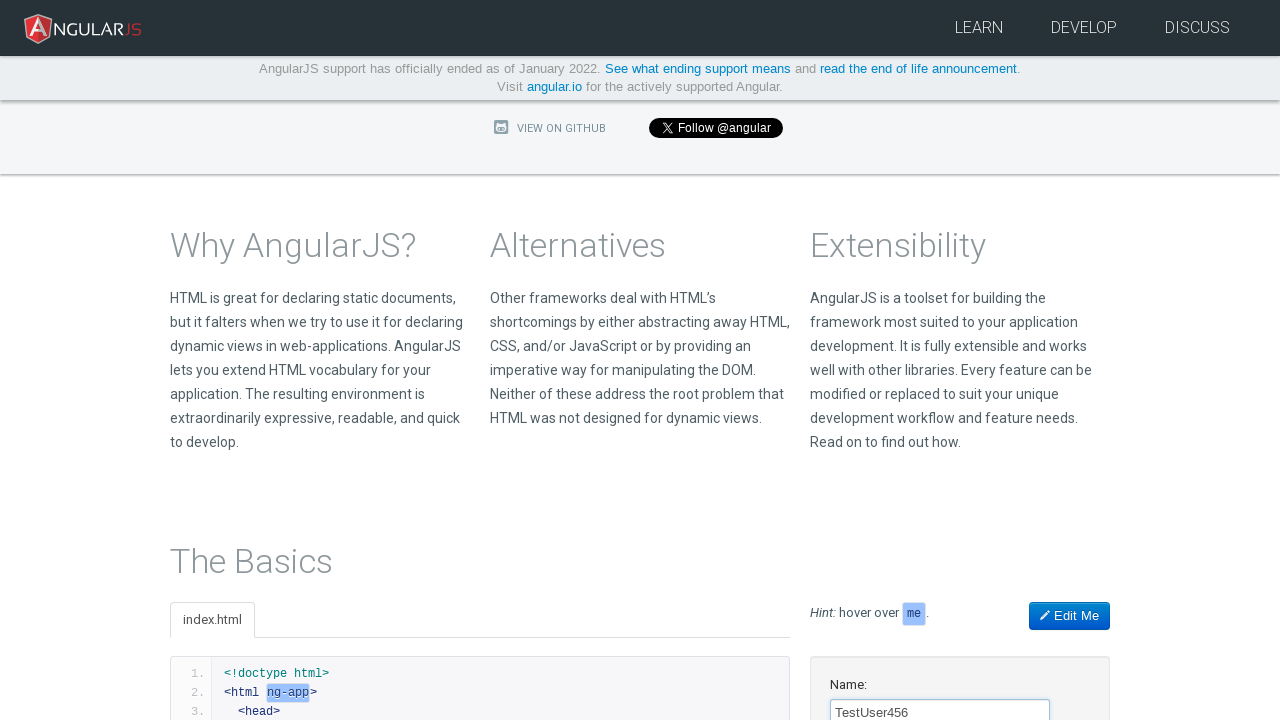

Greeting message dynamically updated to 'Hello TestUser456!'
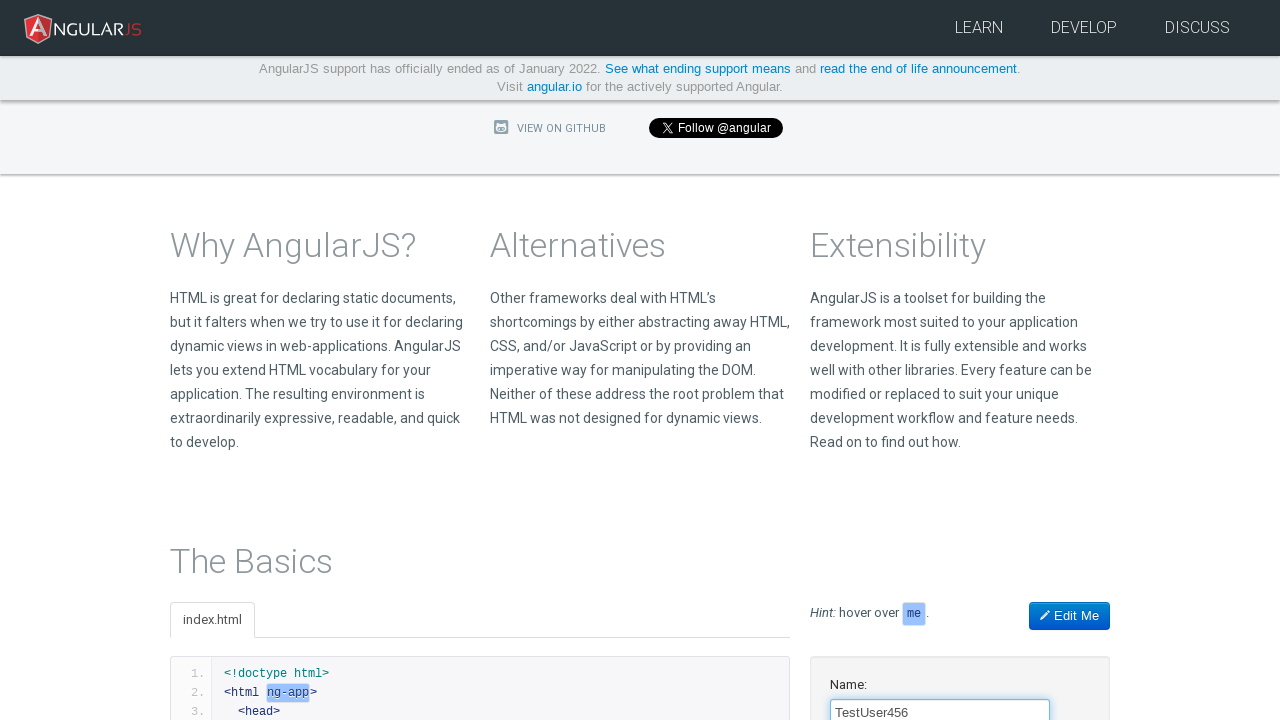

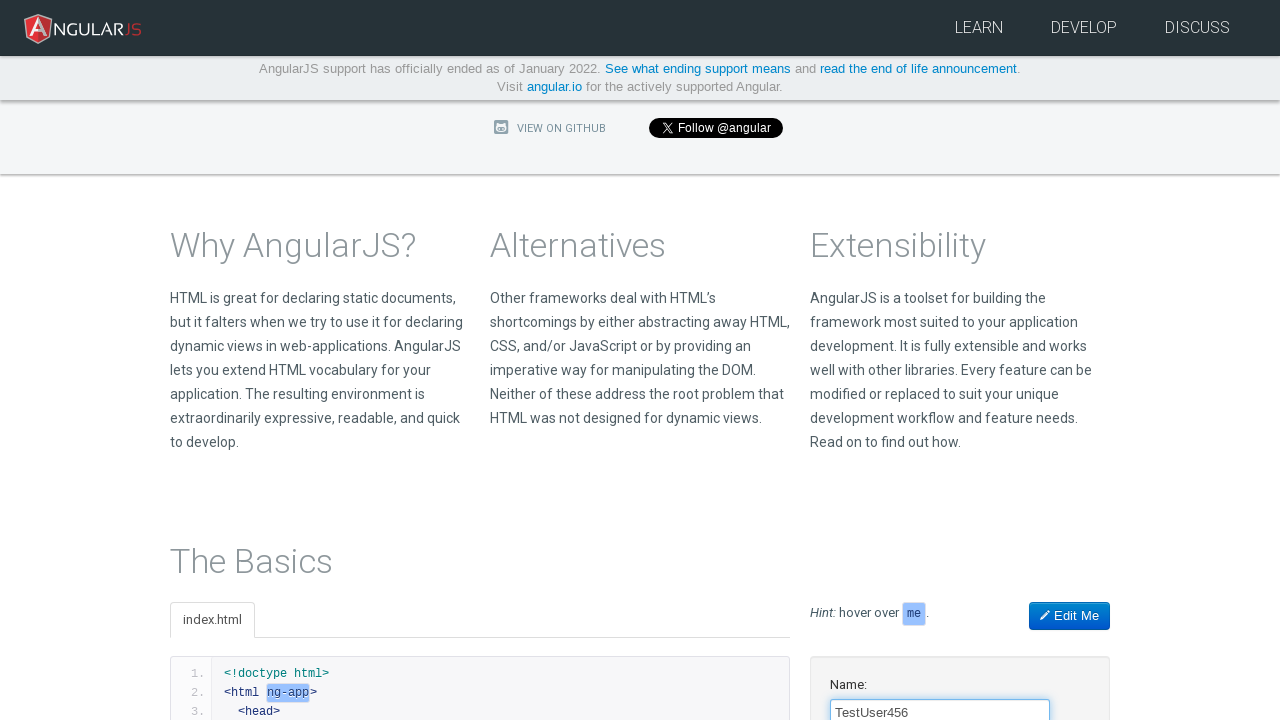